Tests an e-commerce flow by adding items to cart, proceeding to checkout, and applying a promo code

Starting URL: https://rahulshettyacademy.com/seleniumPractise/#/

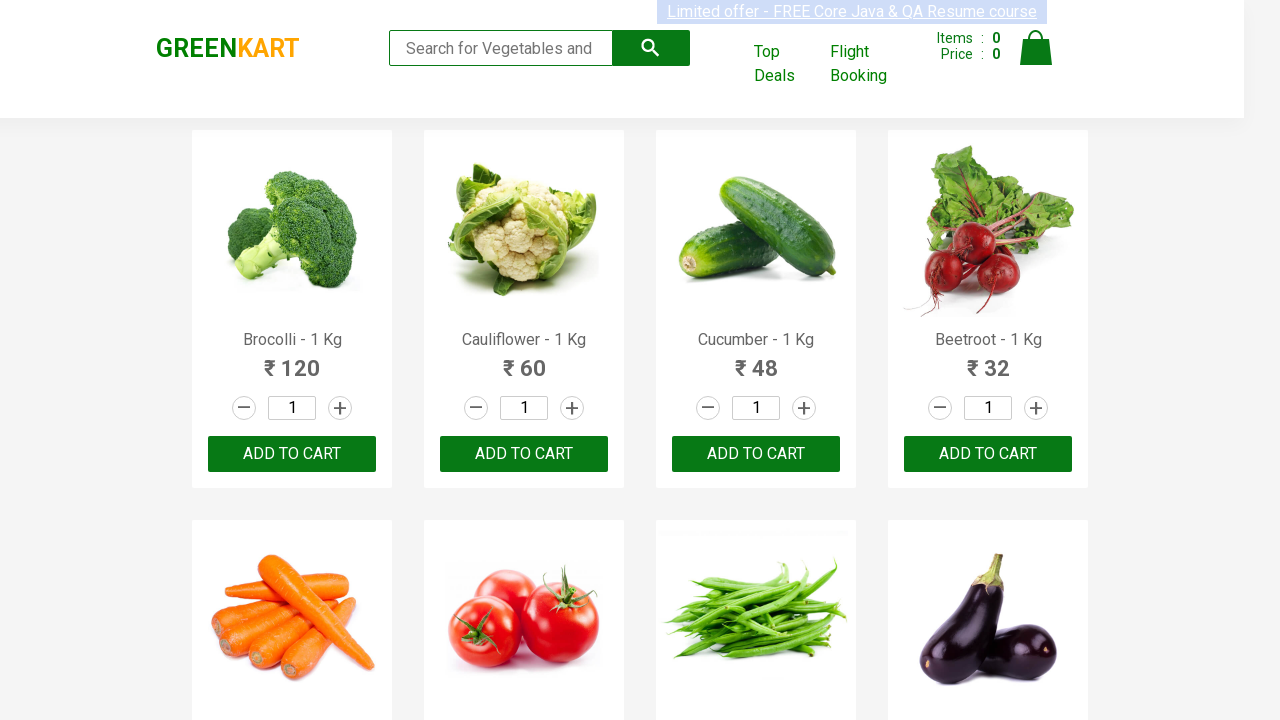

Retrieved all product elements from the page
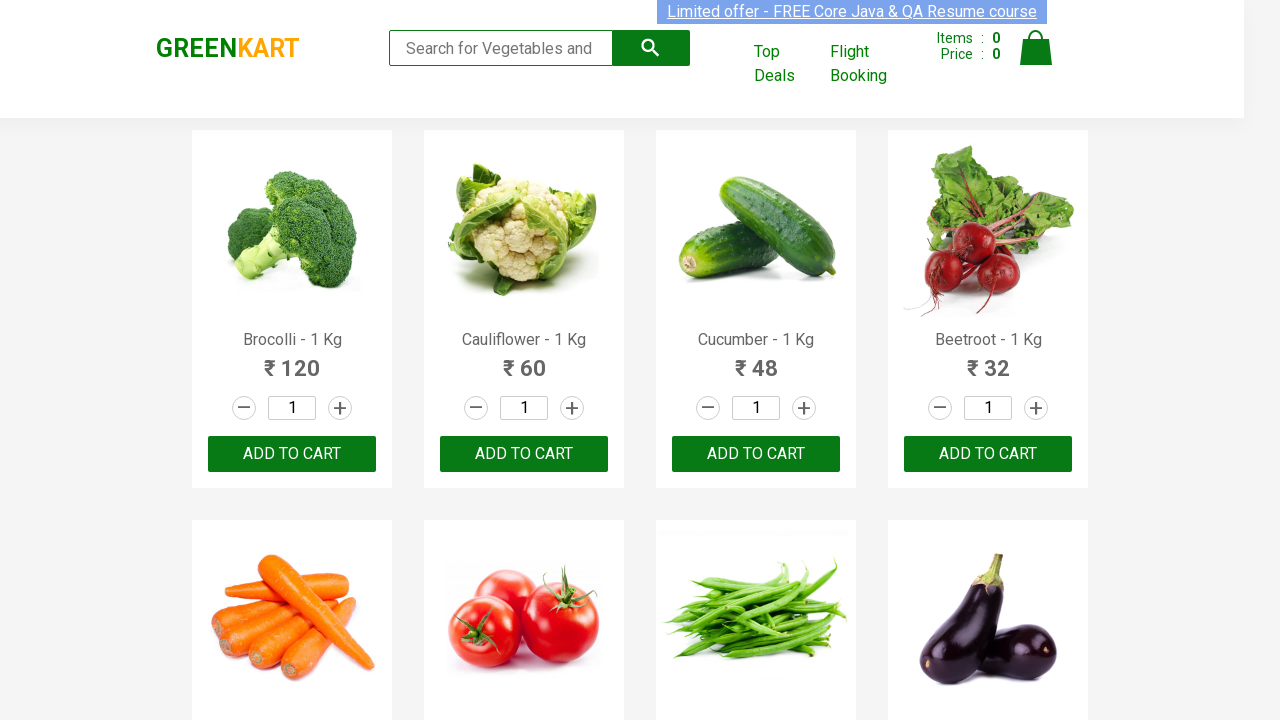

Added 'Cauliflower' to cart at (524, 454) on div.product-action button >> nth=1
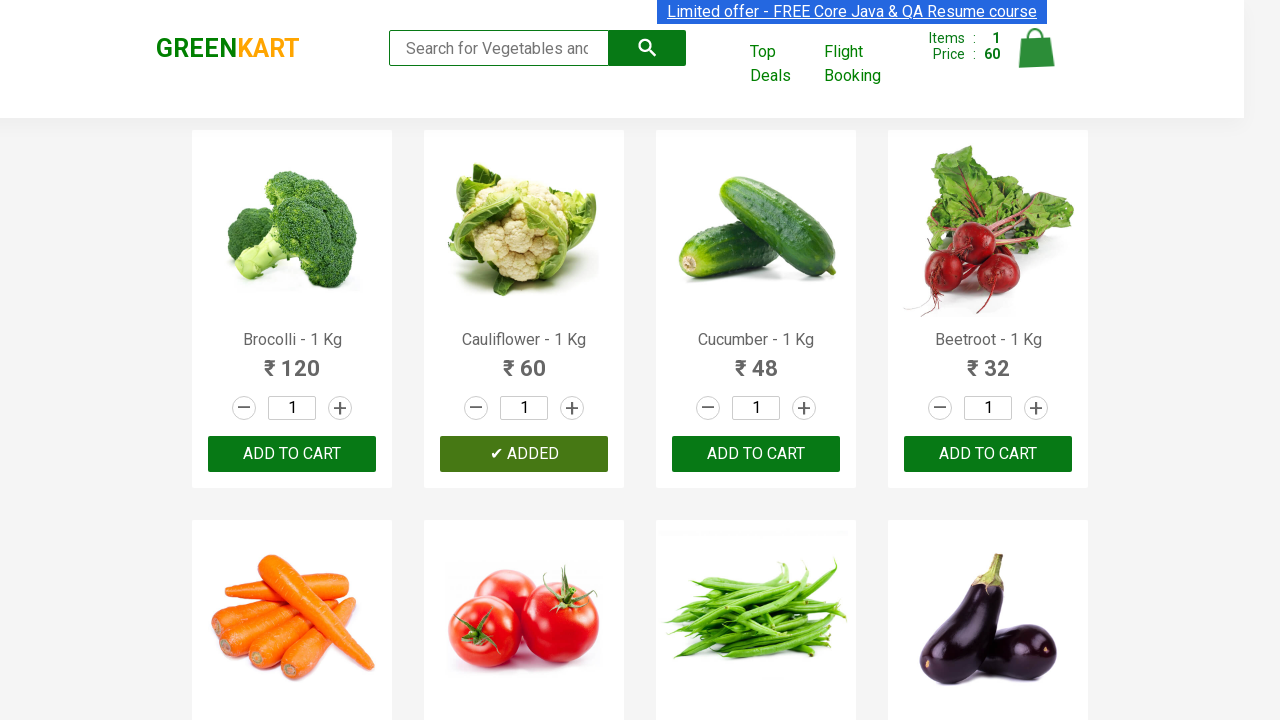

Added 'Cucumber' to cart at (756, 454) on div.product-action button >> nth=2
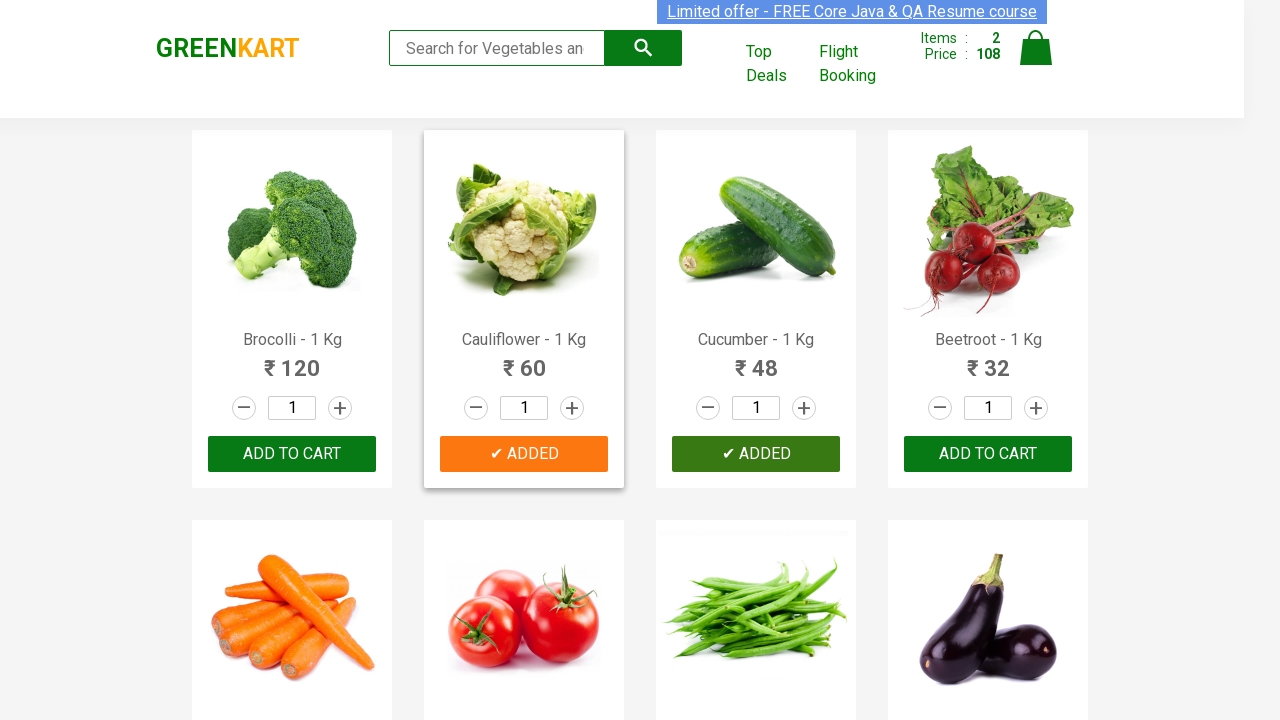

Clicked on cart icon to view cart at (1036, 48) on img[alt='Cart']
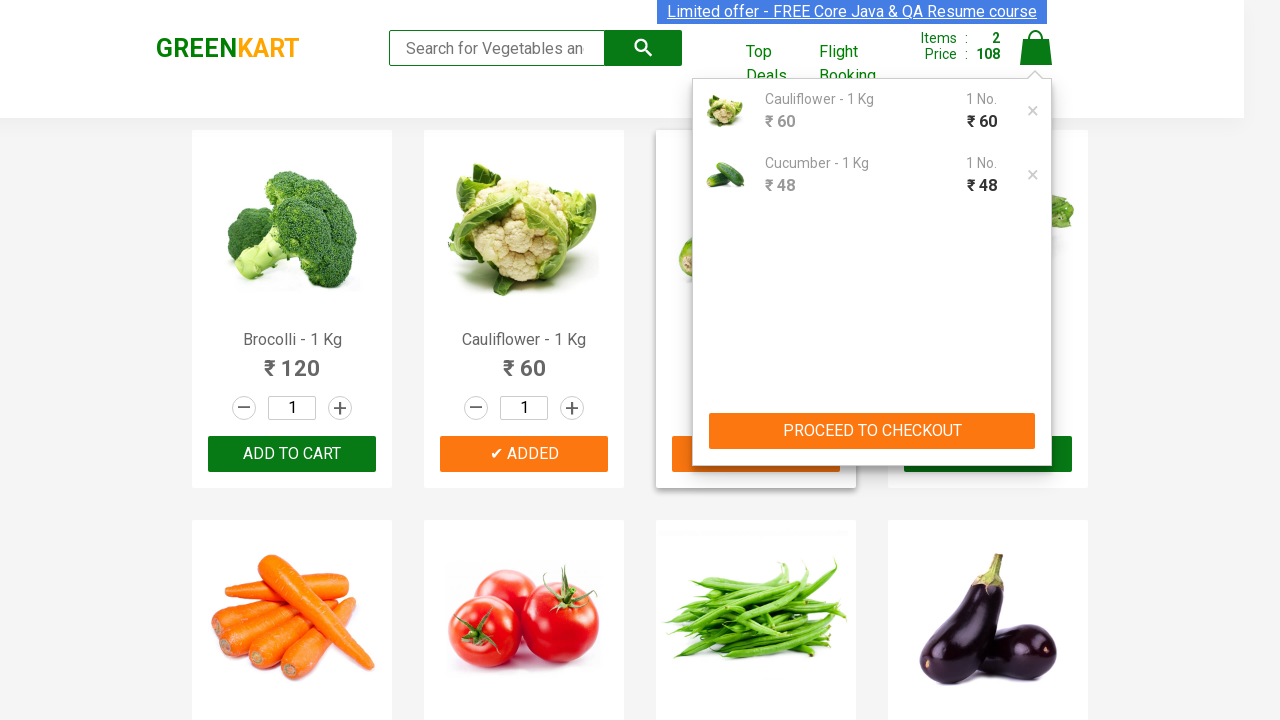

Clicked 'PROCEED TO CHECKOUT' button at (872, 431) on xpath=//button[contains(text(),'PROCEED TO CHECKOUT')]
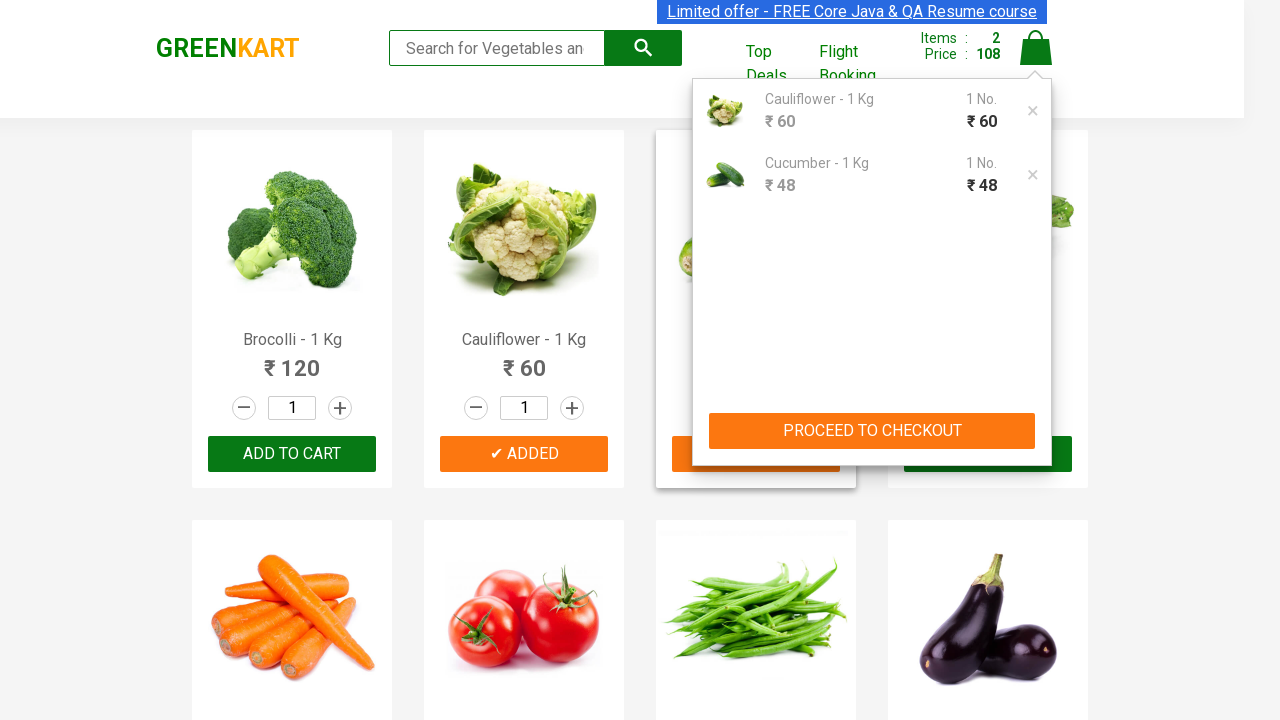

Promo code input field loaded
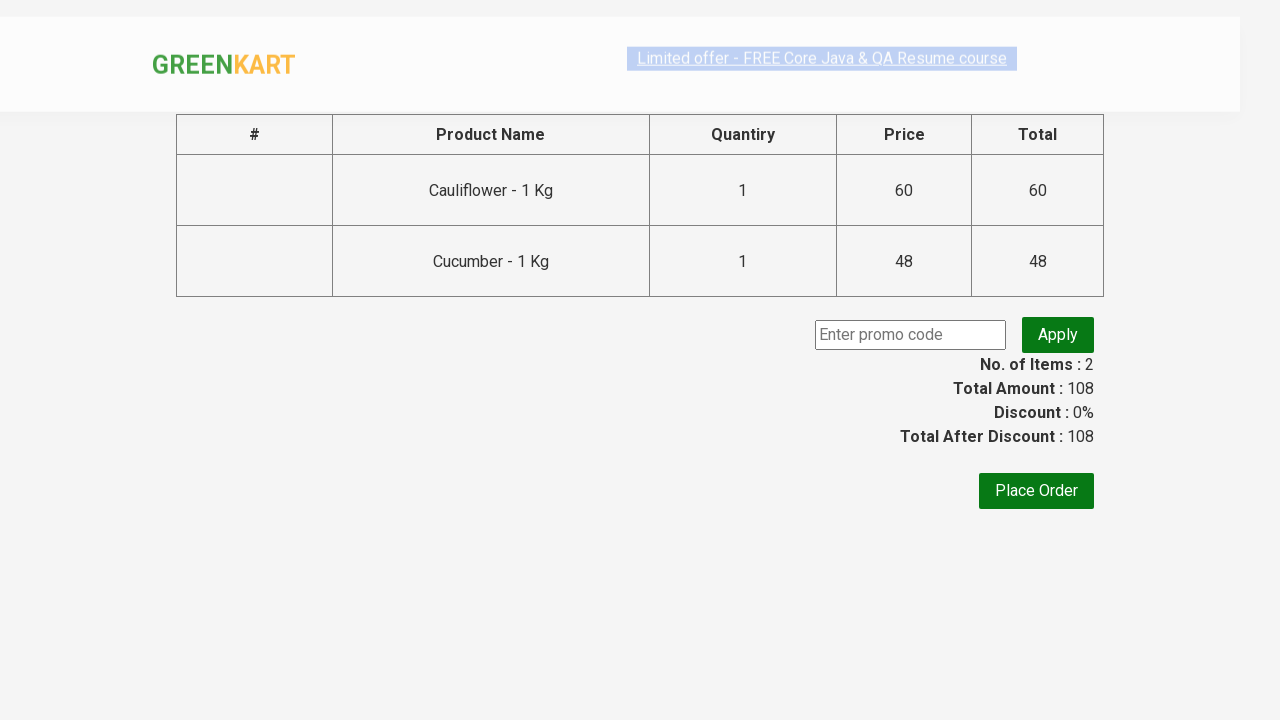

Entered promo code 'rahulshettyacademy' on //input[@placeholder='Enter promo code']
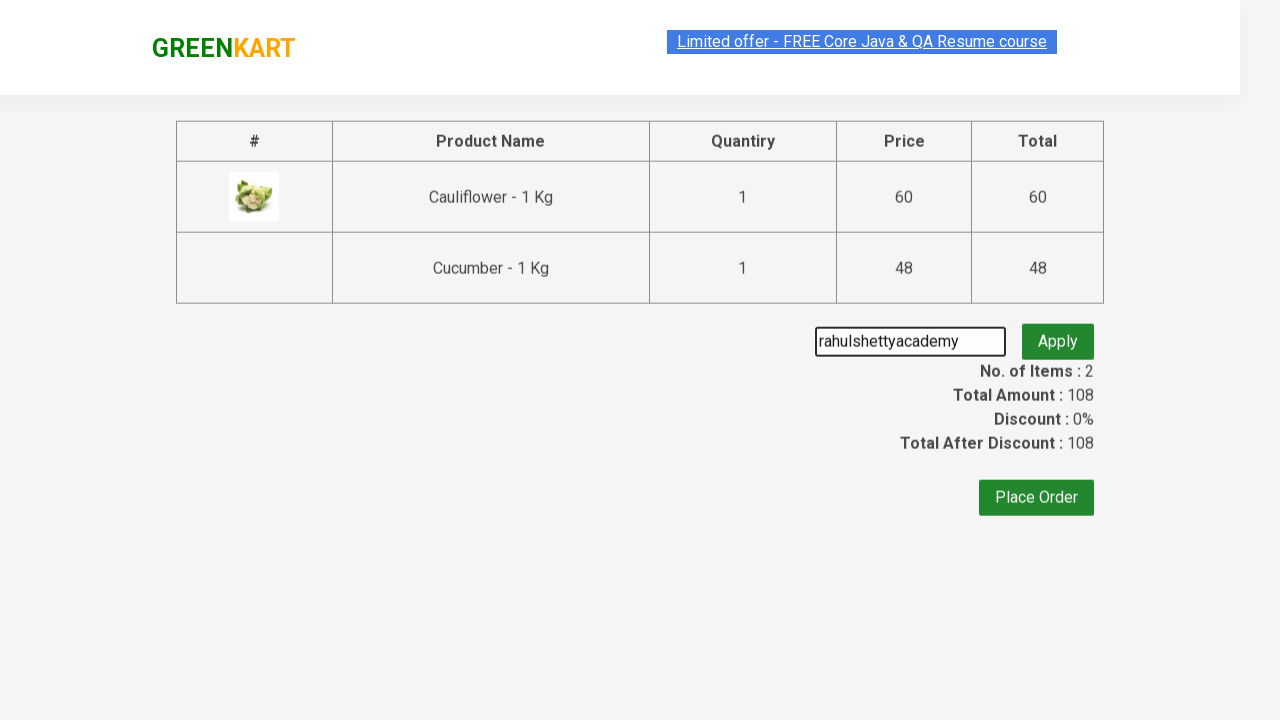

Clicked apply button to apply promo code at (1058, 335) on button.promoBtn
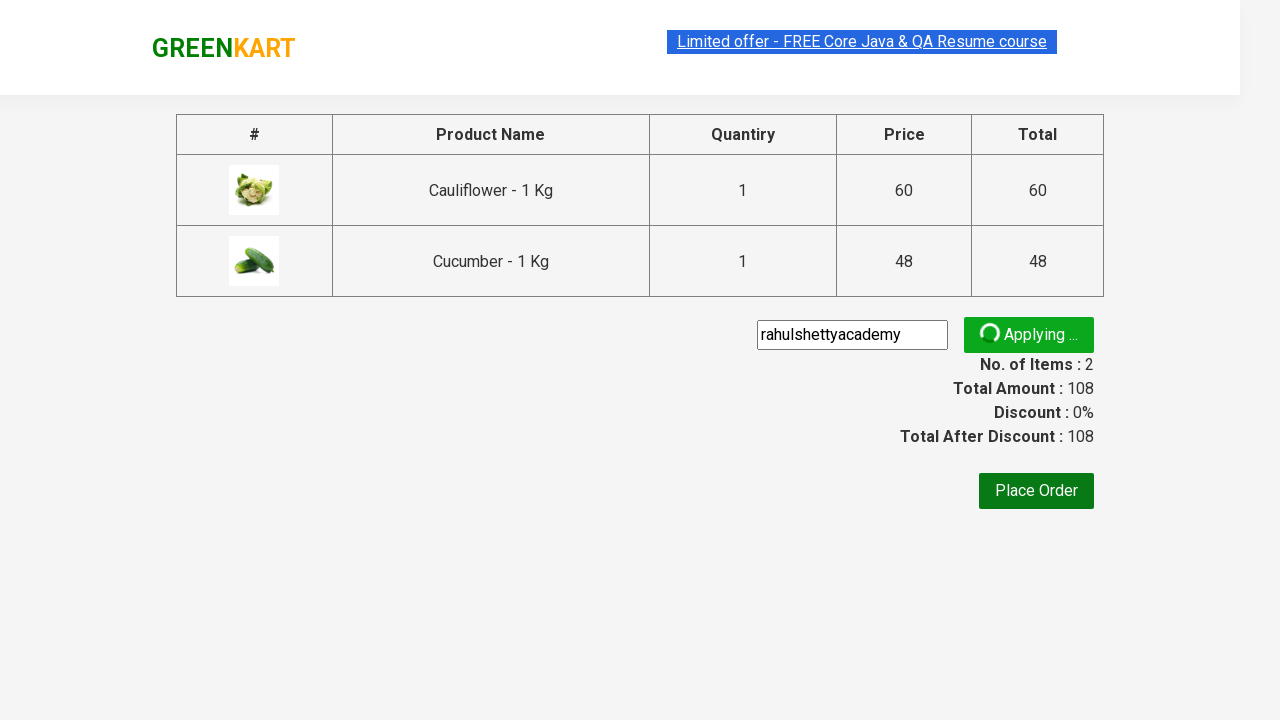

Promo code confirmation message displayed
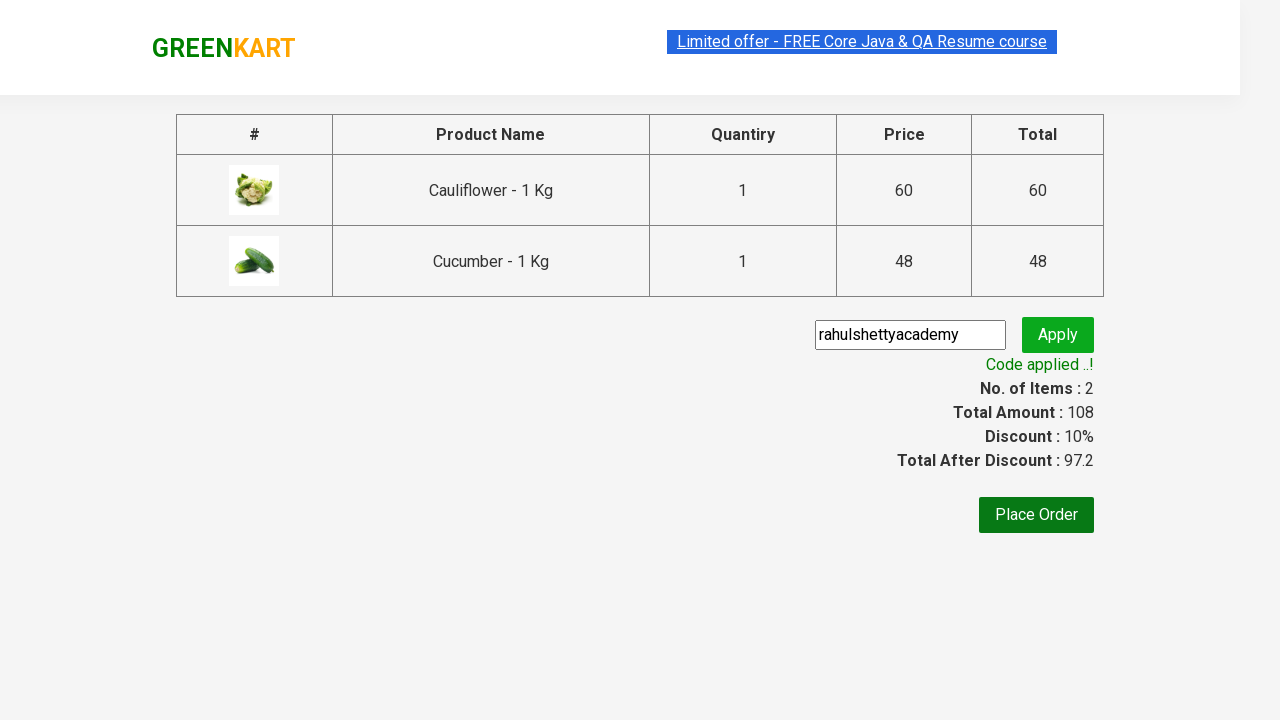

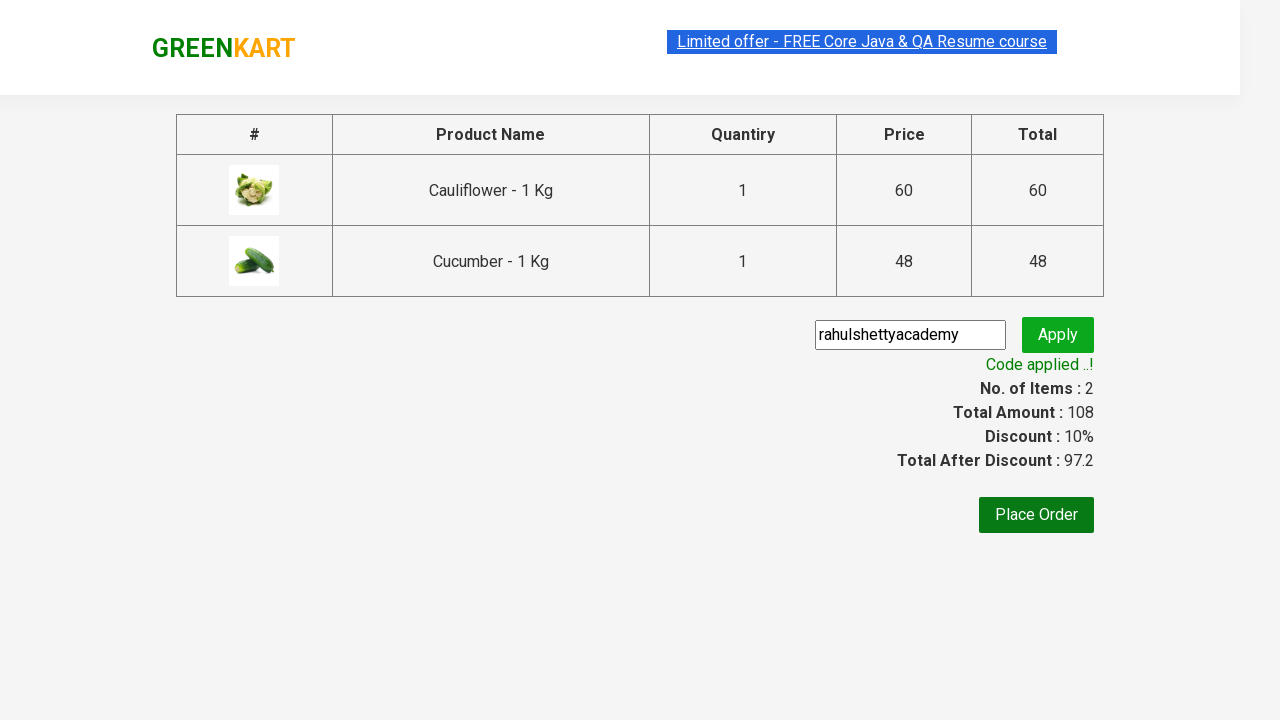